Tests notification message functionality by clicking a link to trigger a notification and verifying the message text

Starting URL: http://the-internet.herokuapp.com/notification_message_rendered

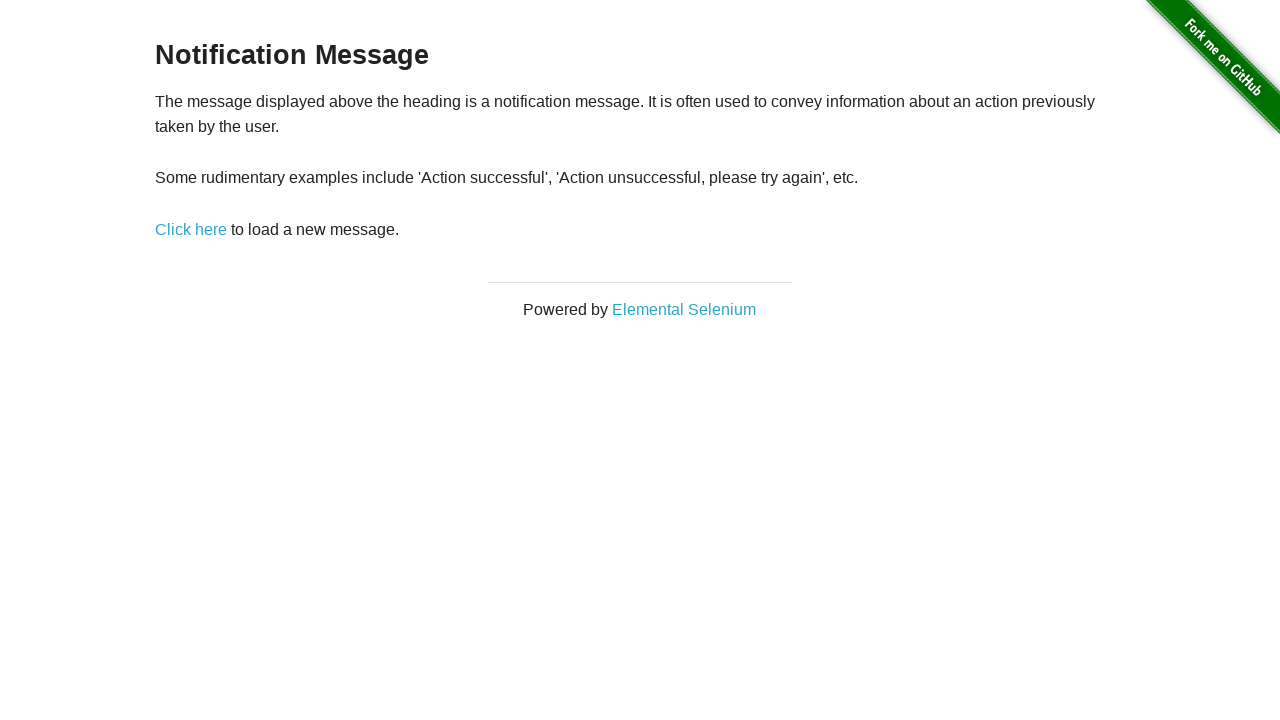

Clicked notification message link at (191, 229) on a[href='/notification_message']
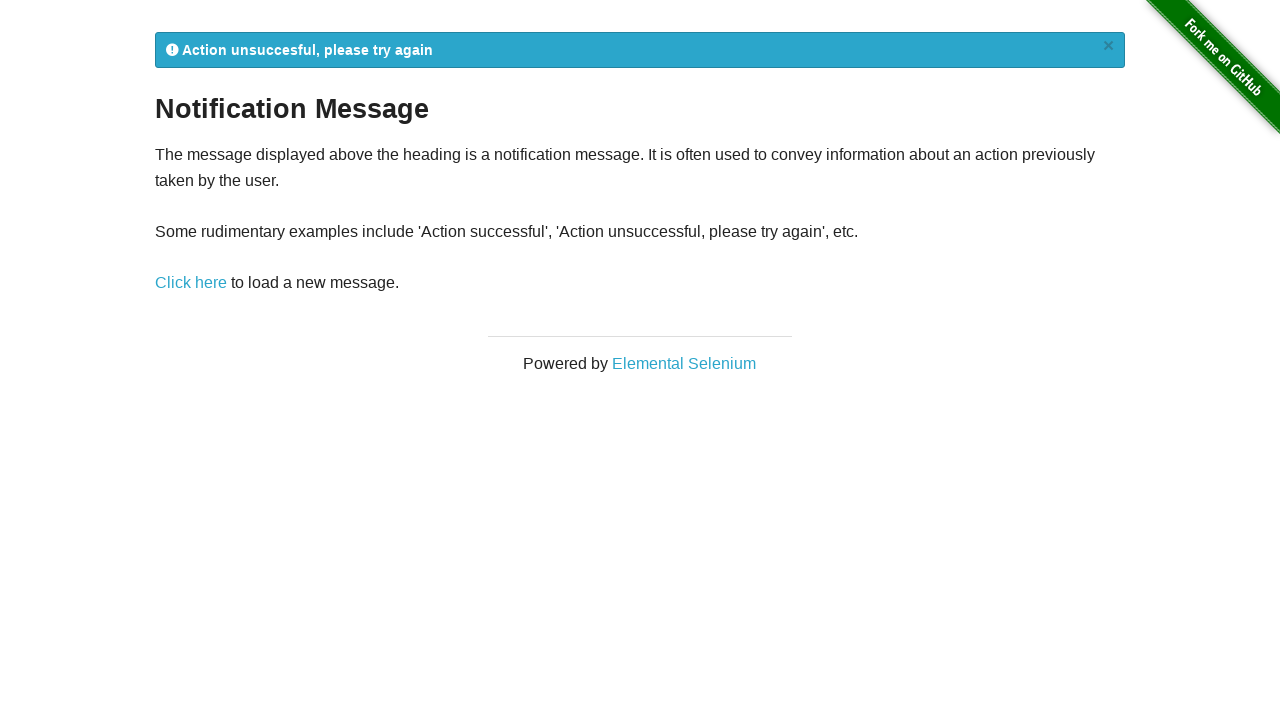

Flash notification element loaded
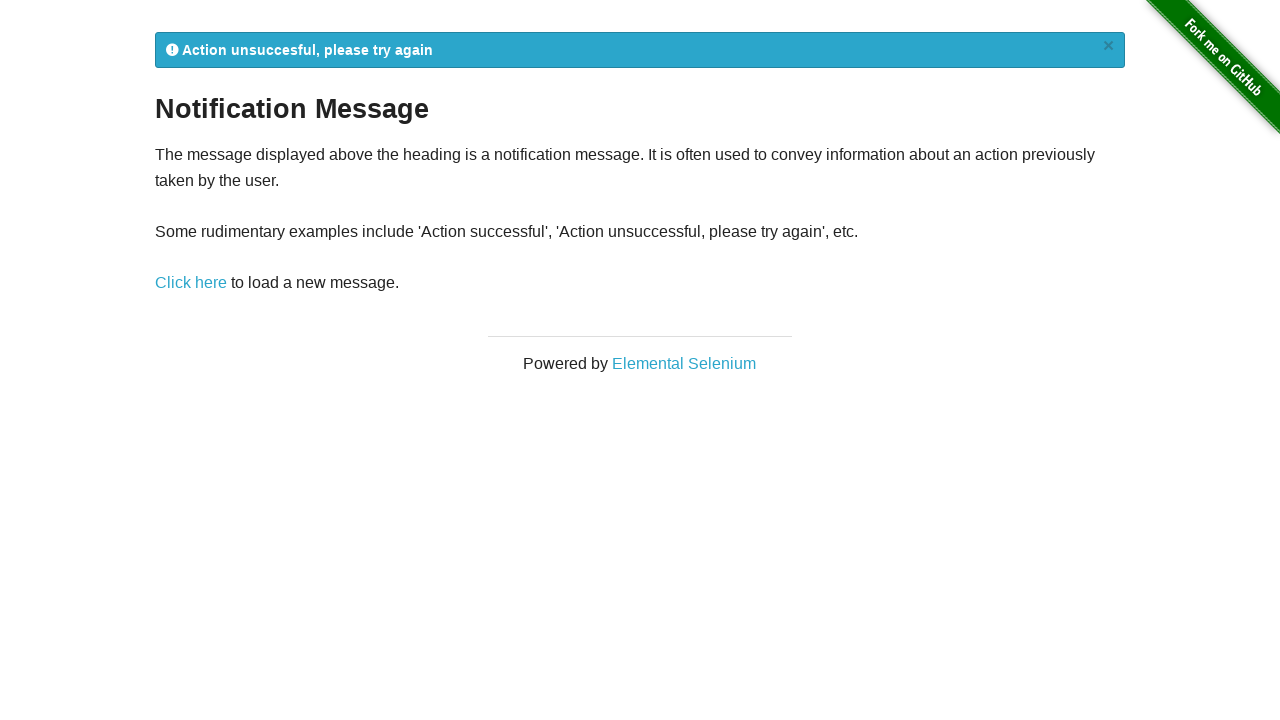

Retrieved notification text: 
            Action unsuccesful, please try again
            ×
          
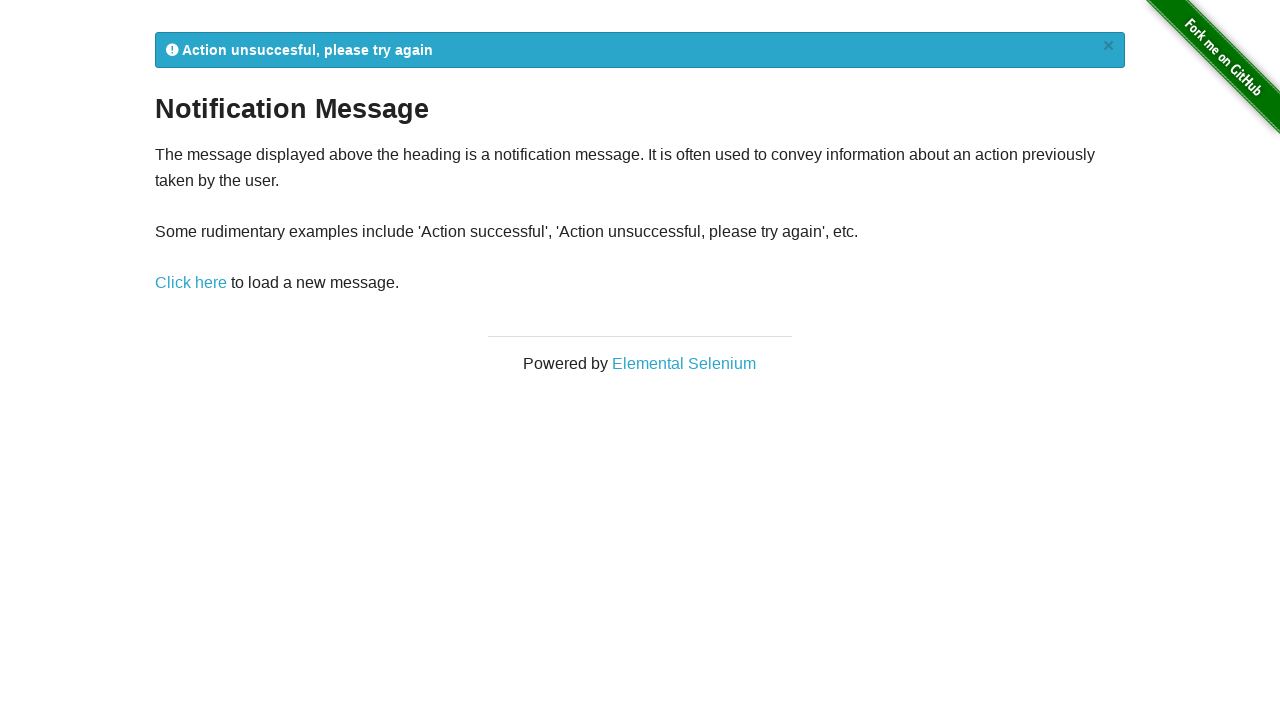

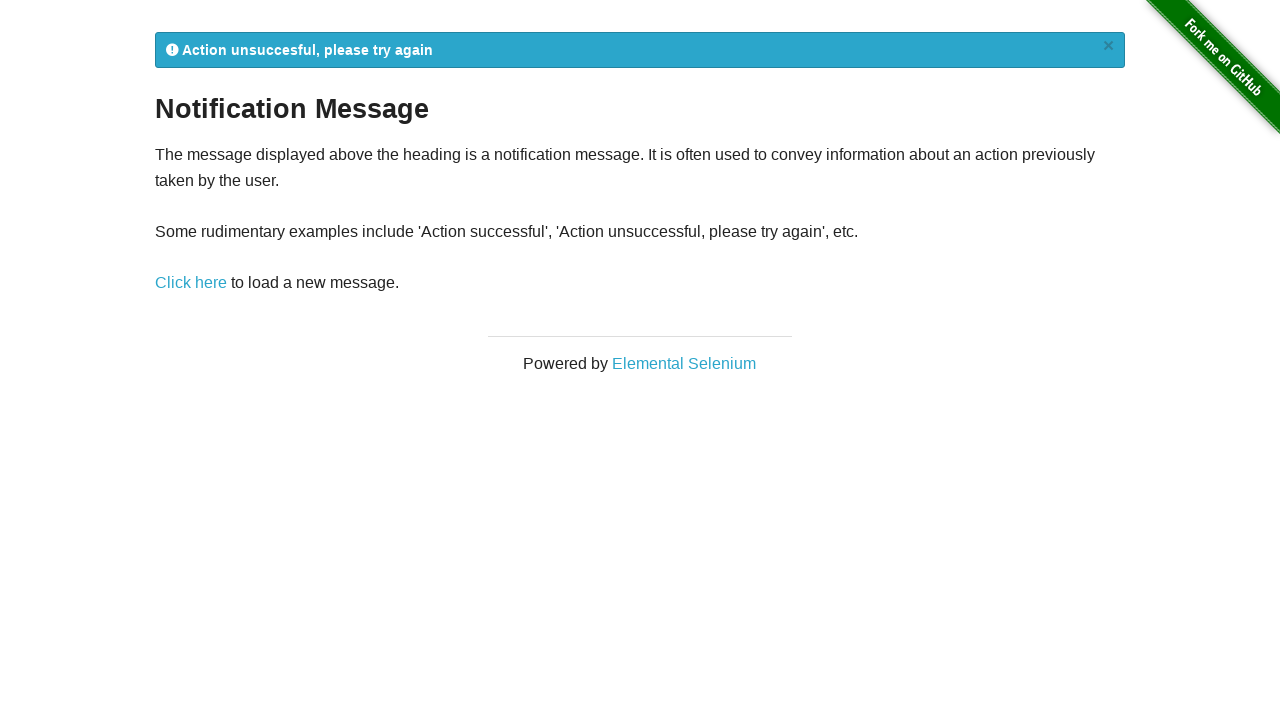